Tests the QuickGig landing page by verifying that the "Find work" CTA, "Post job" CTA, and header logo are visible and have correct navigation links to the app.

Starting URL: https://quickgig.ph

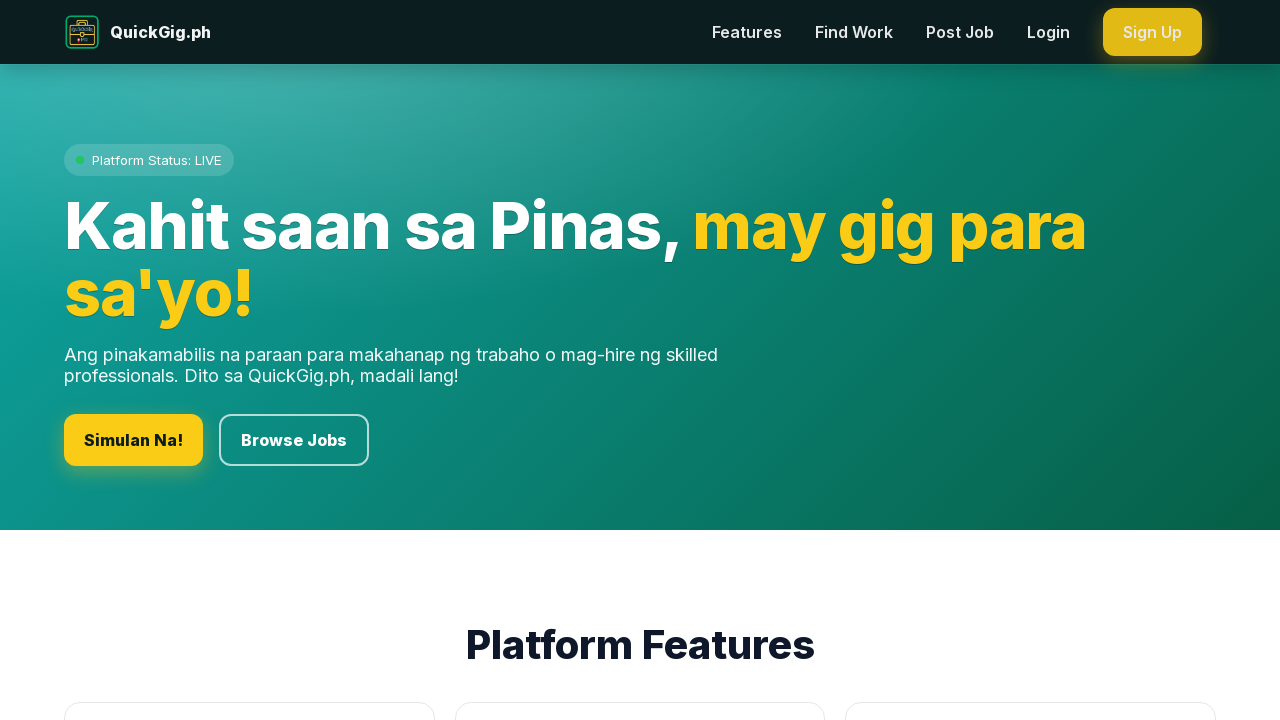

Set viewport size to 1280x900
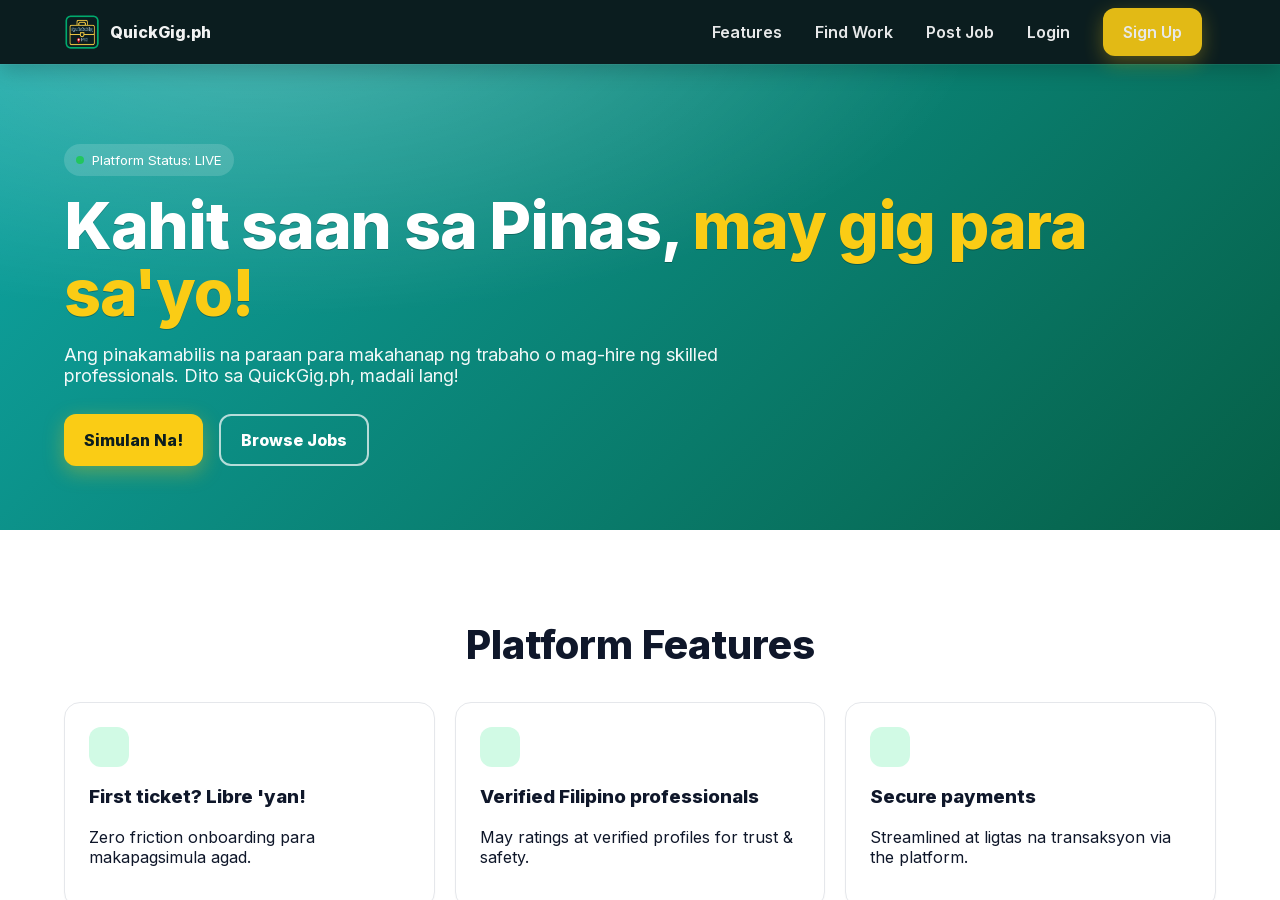

Defined app URL pattern for verification
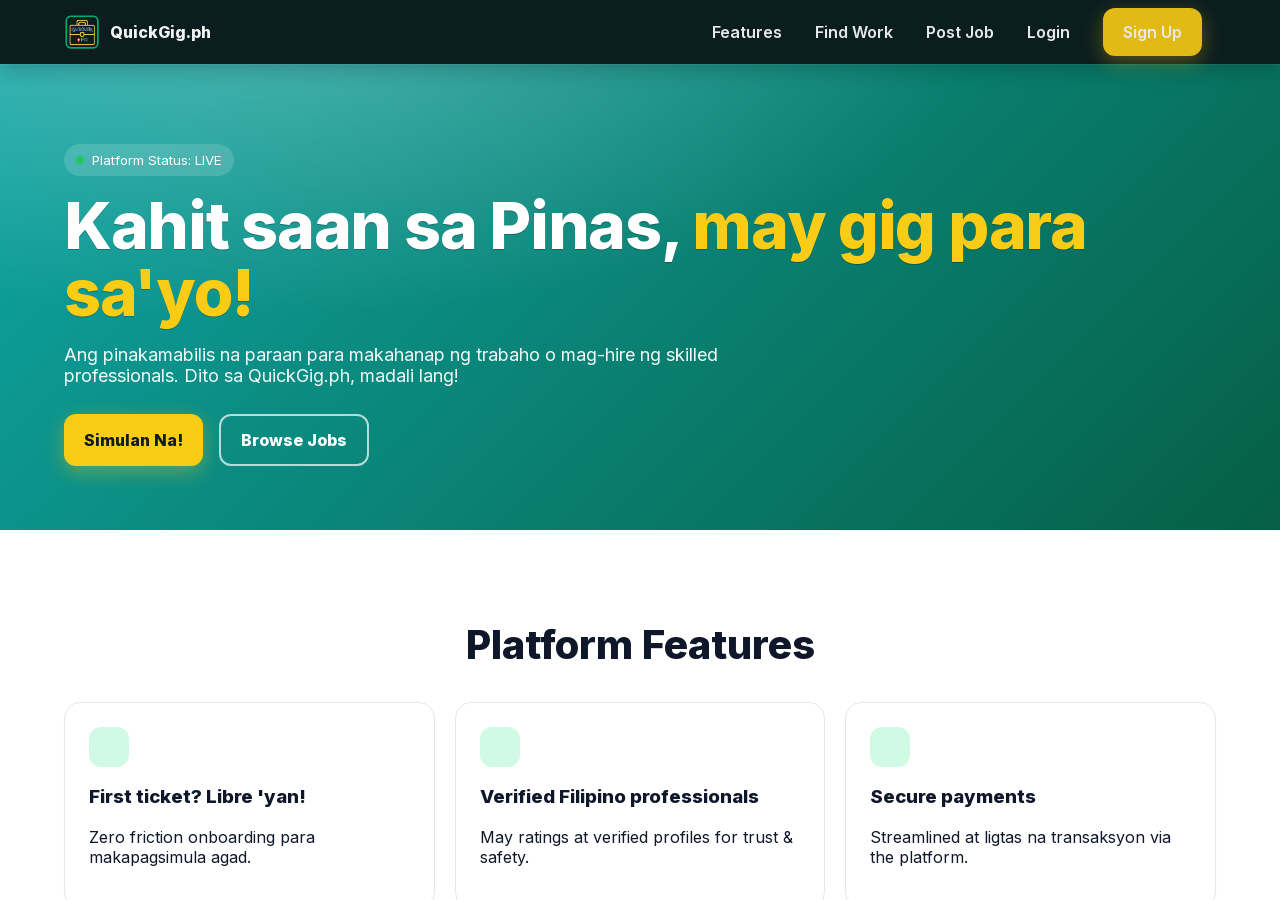

Located 'Find work' CTA element
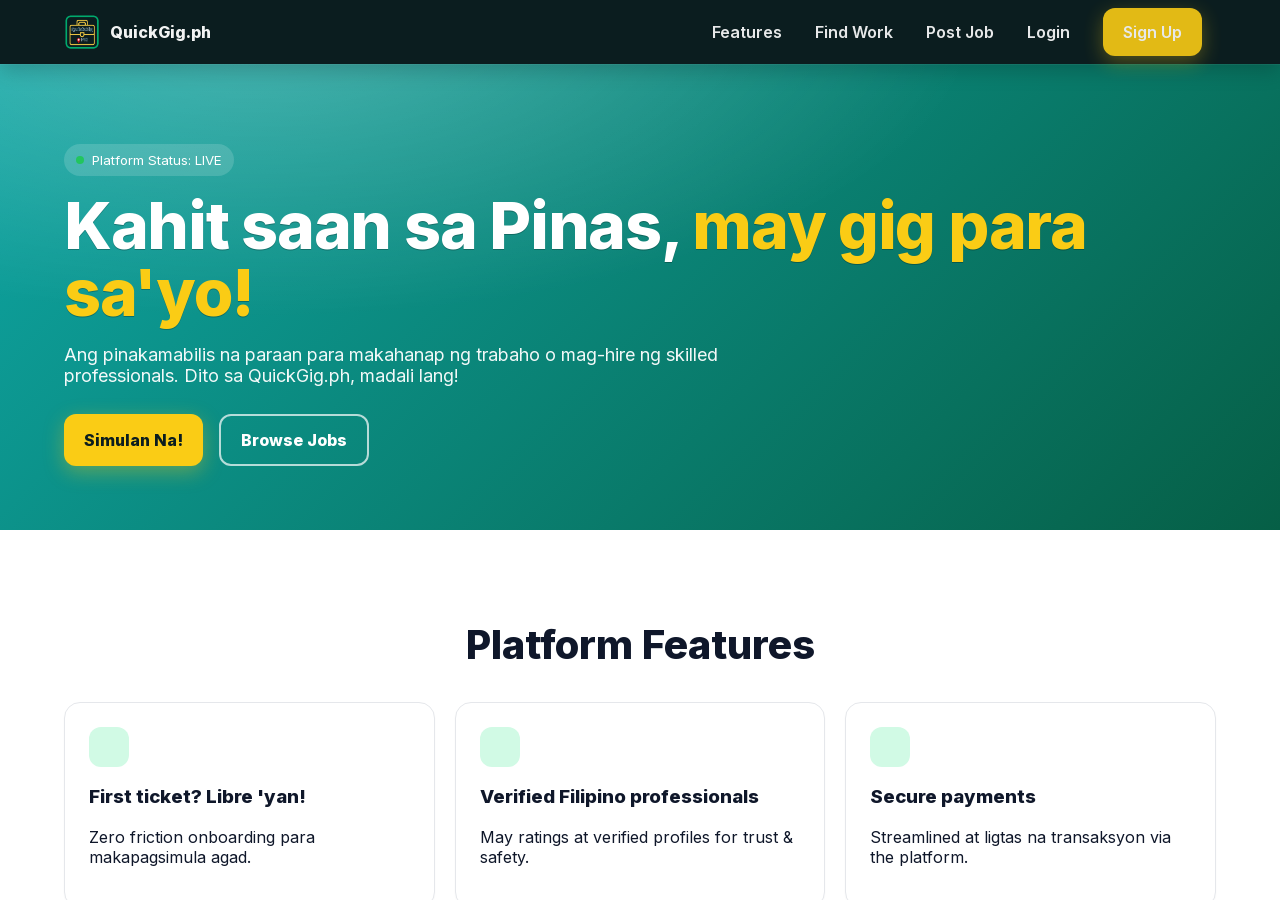

'Find work' CTA is visible
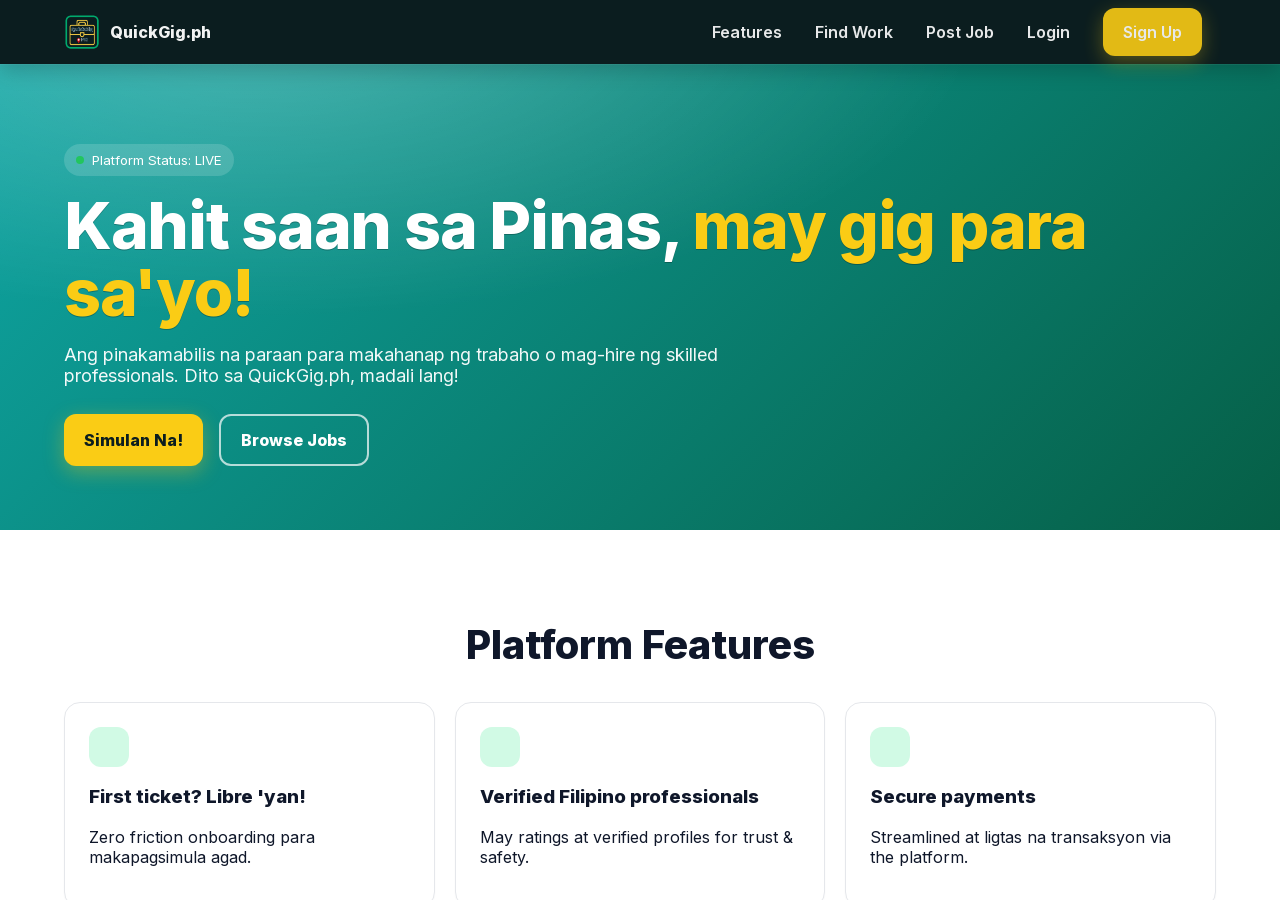

Evaluated 'Find work' CTA tag type: a
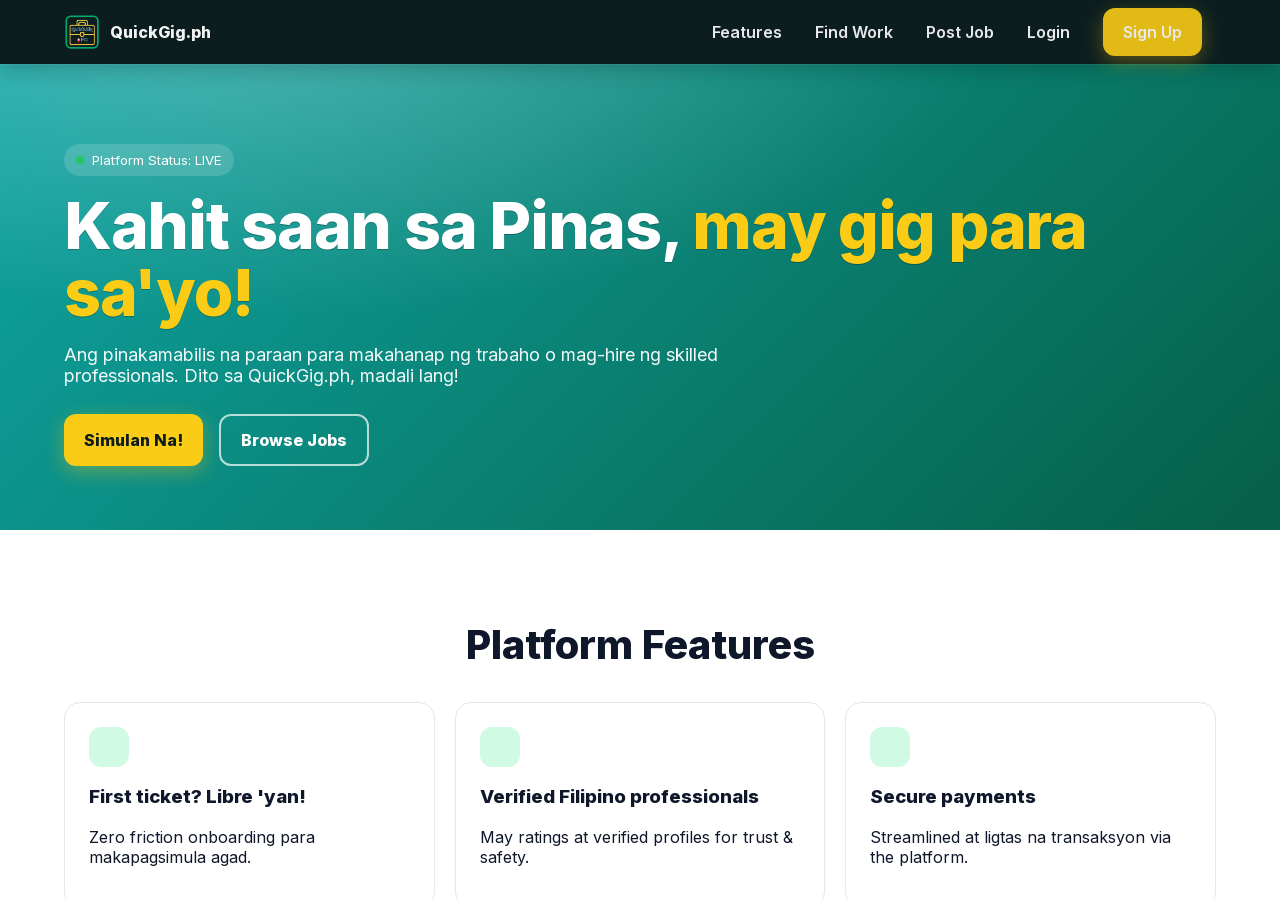

Retrieved 'Find work' link href: https://app.quickgig.ph/find
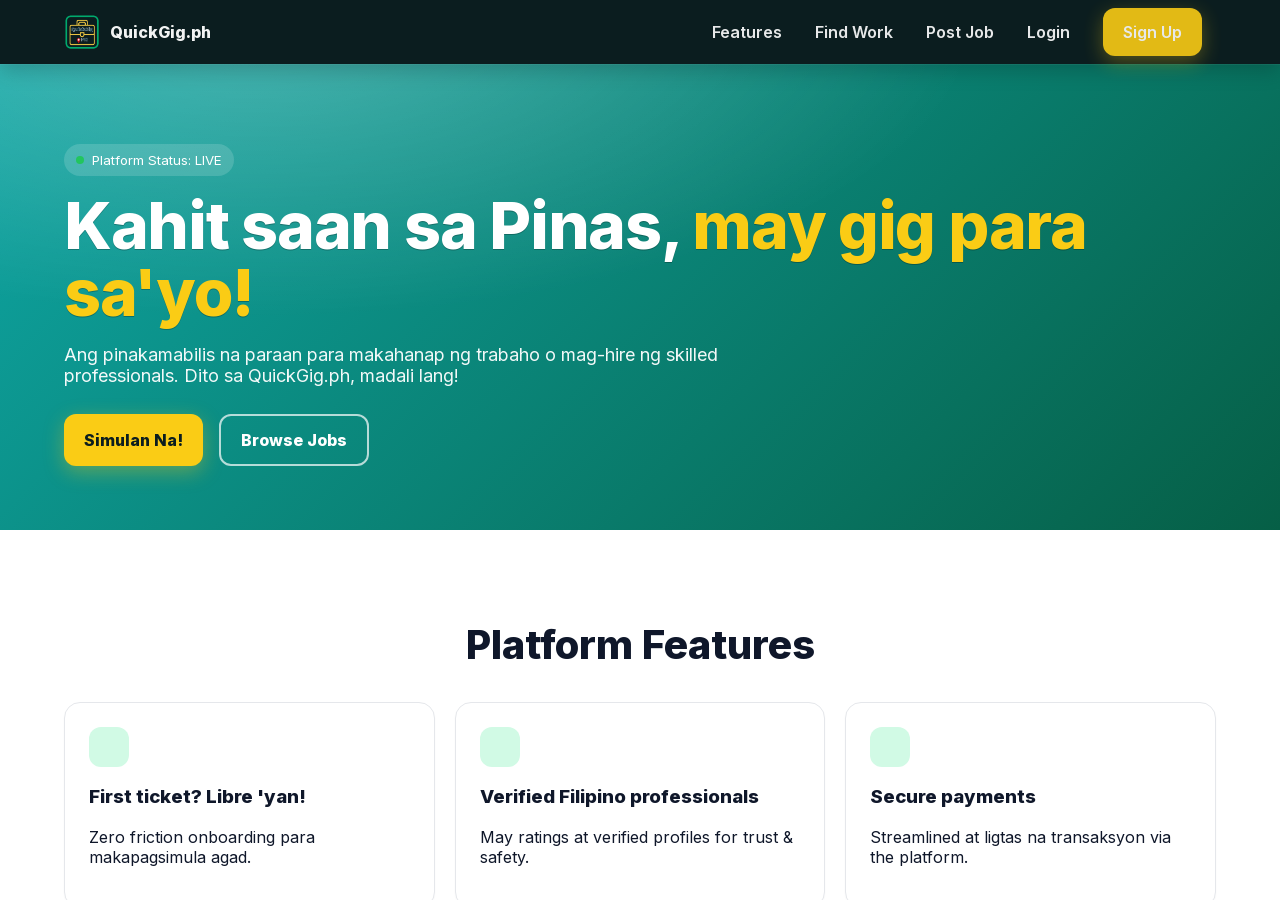

Located 'Post job' CTA element
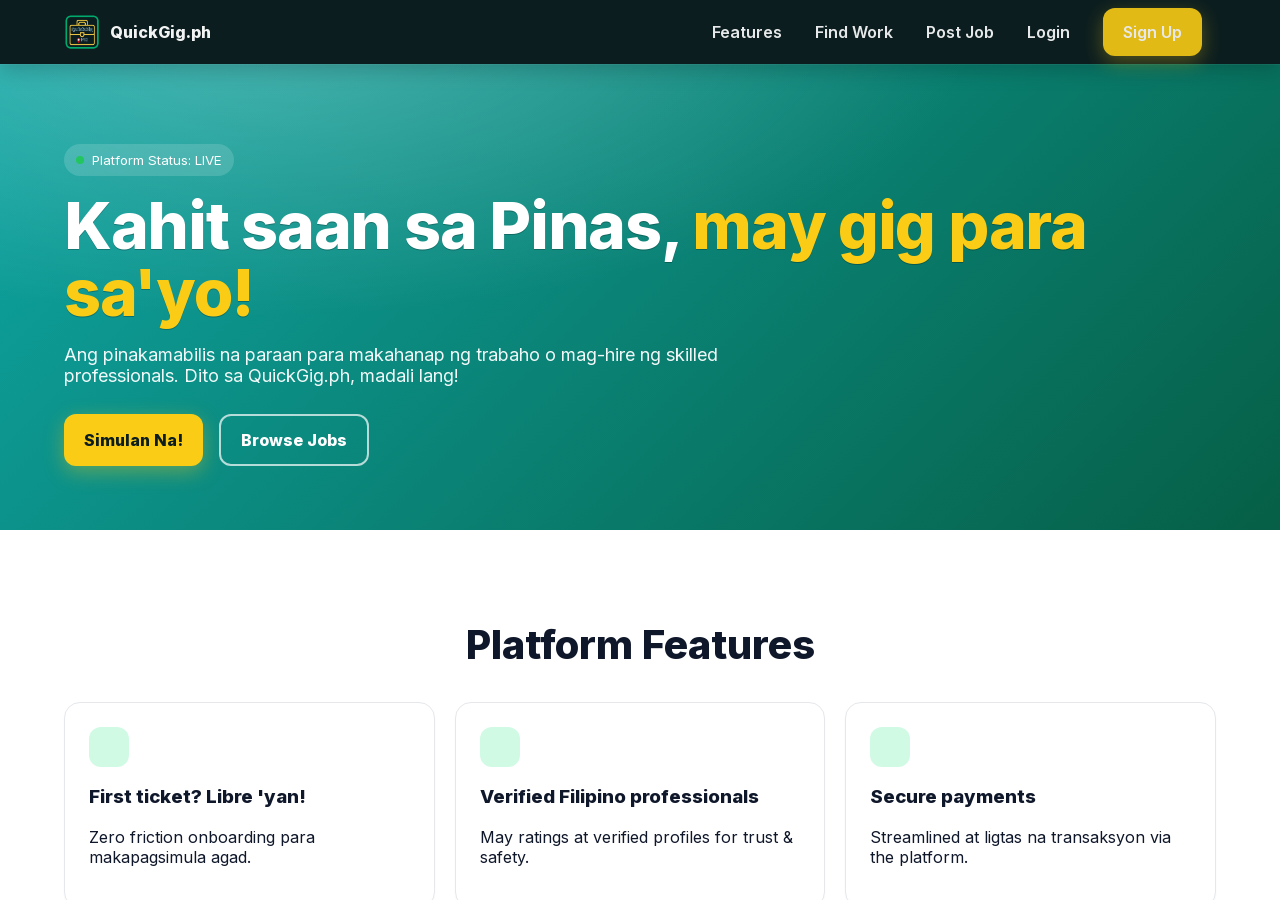

'Post job' CTA is visible
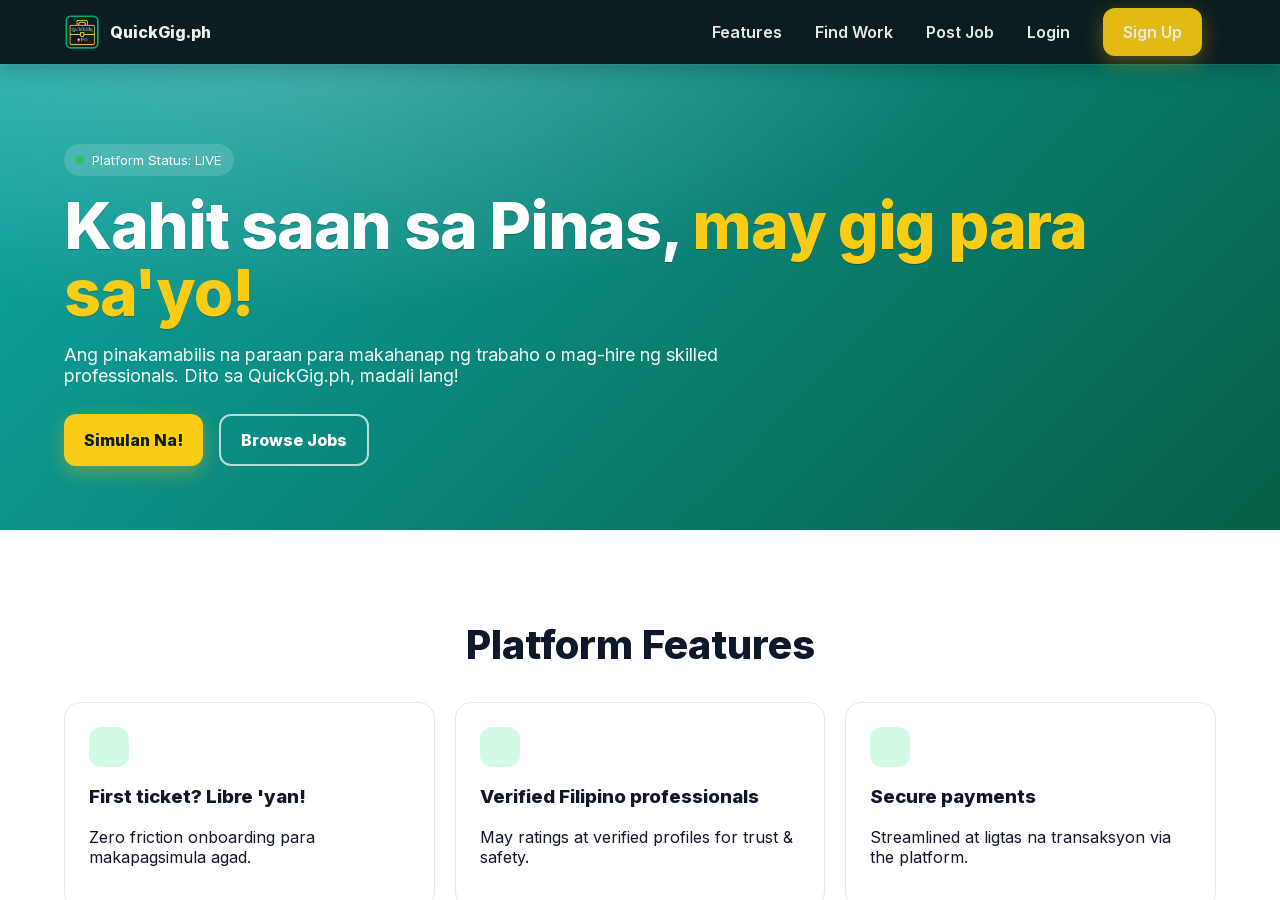

Evaluated 'Post job' CTA tag type: a
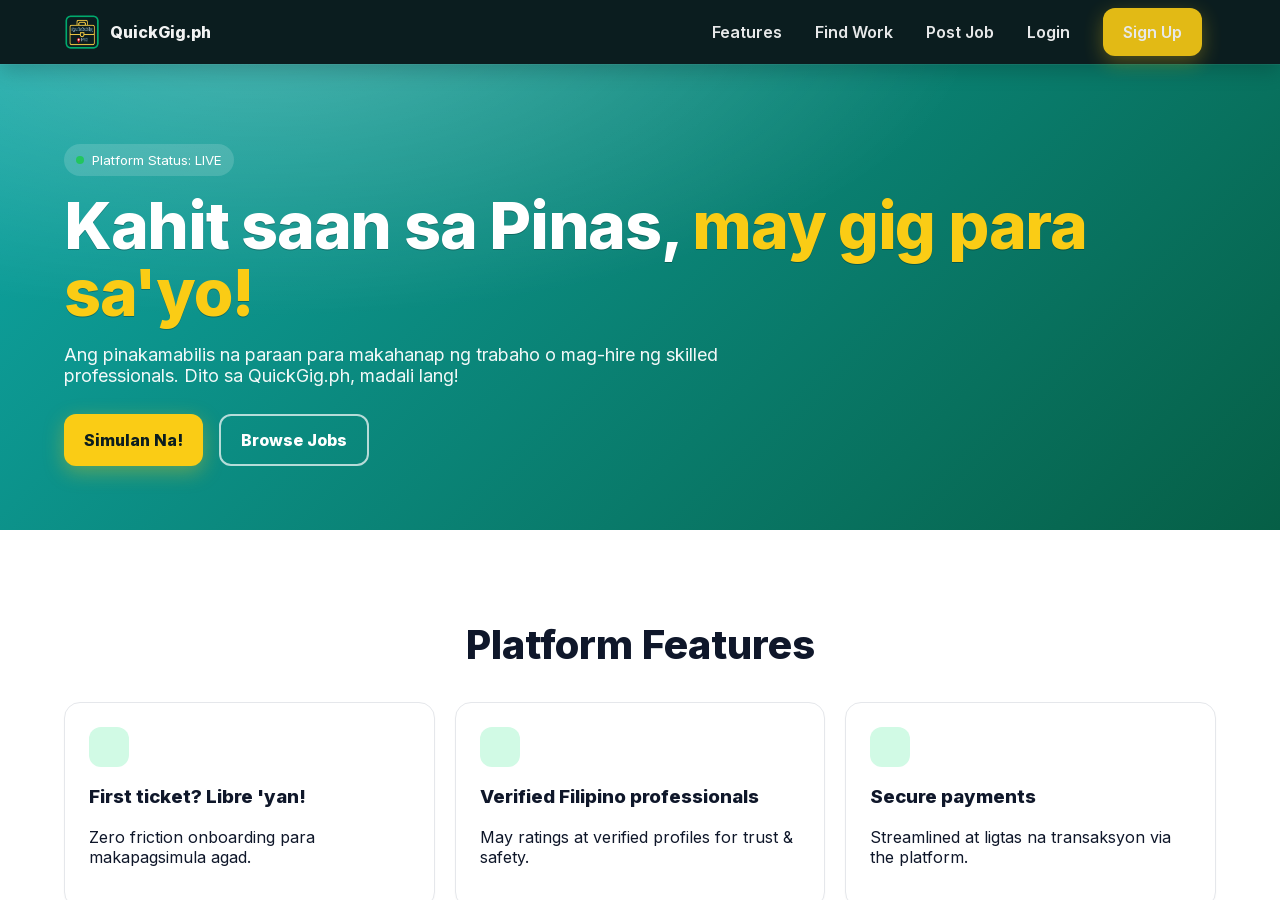

'Post job' is a link element and is visible
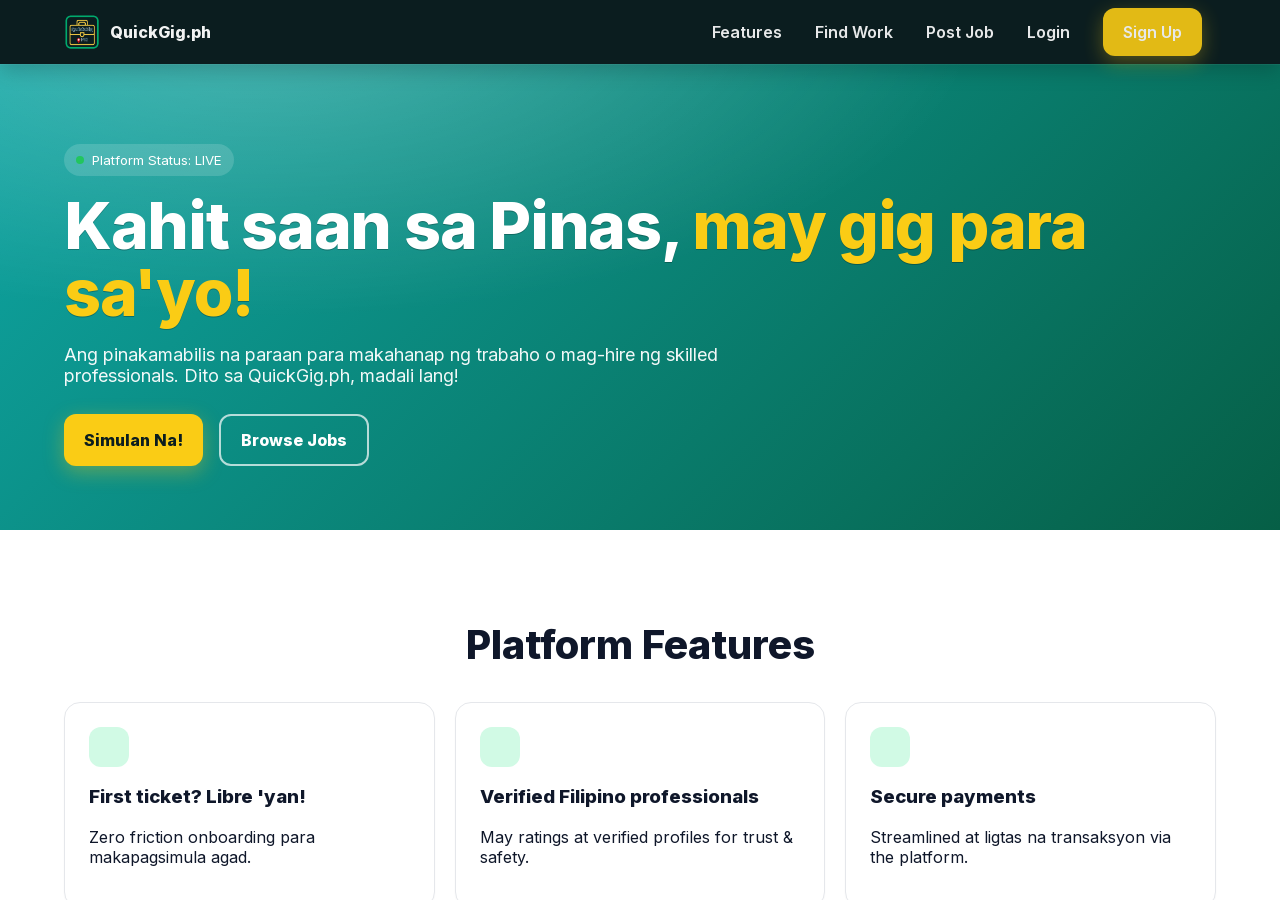

Located header logo element
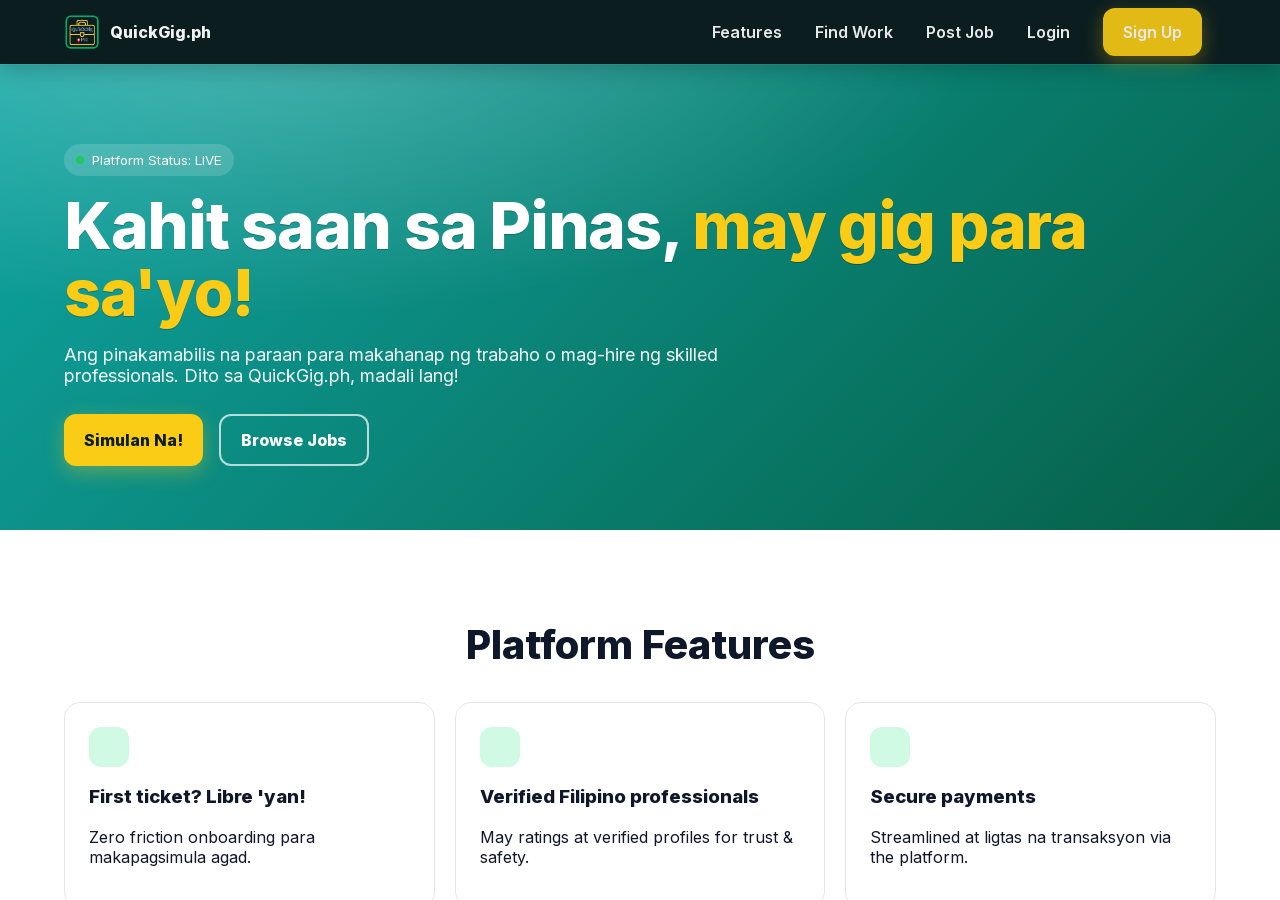

Header logo is visible
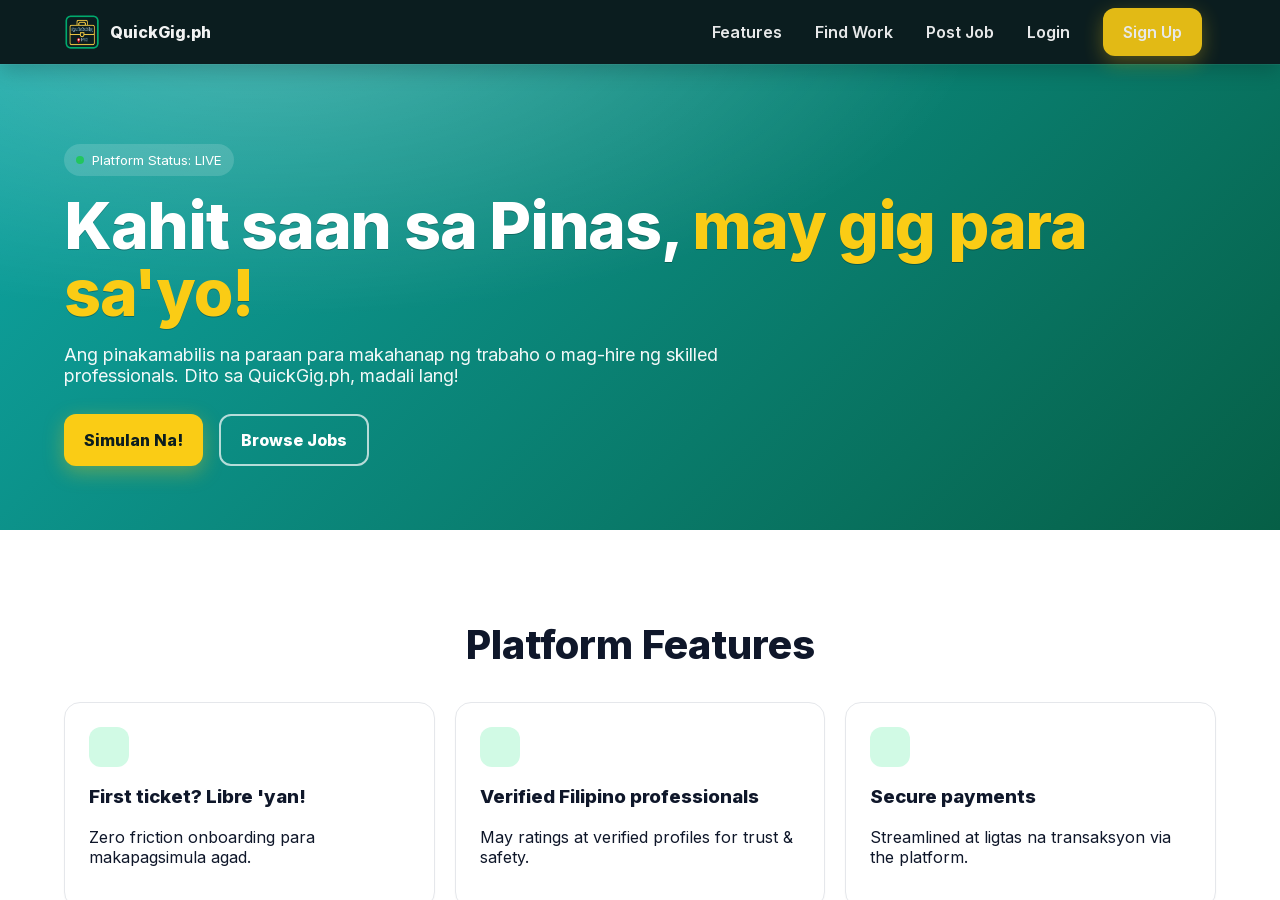

Evaluated header logo tag type: a
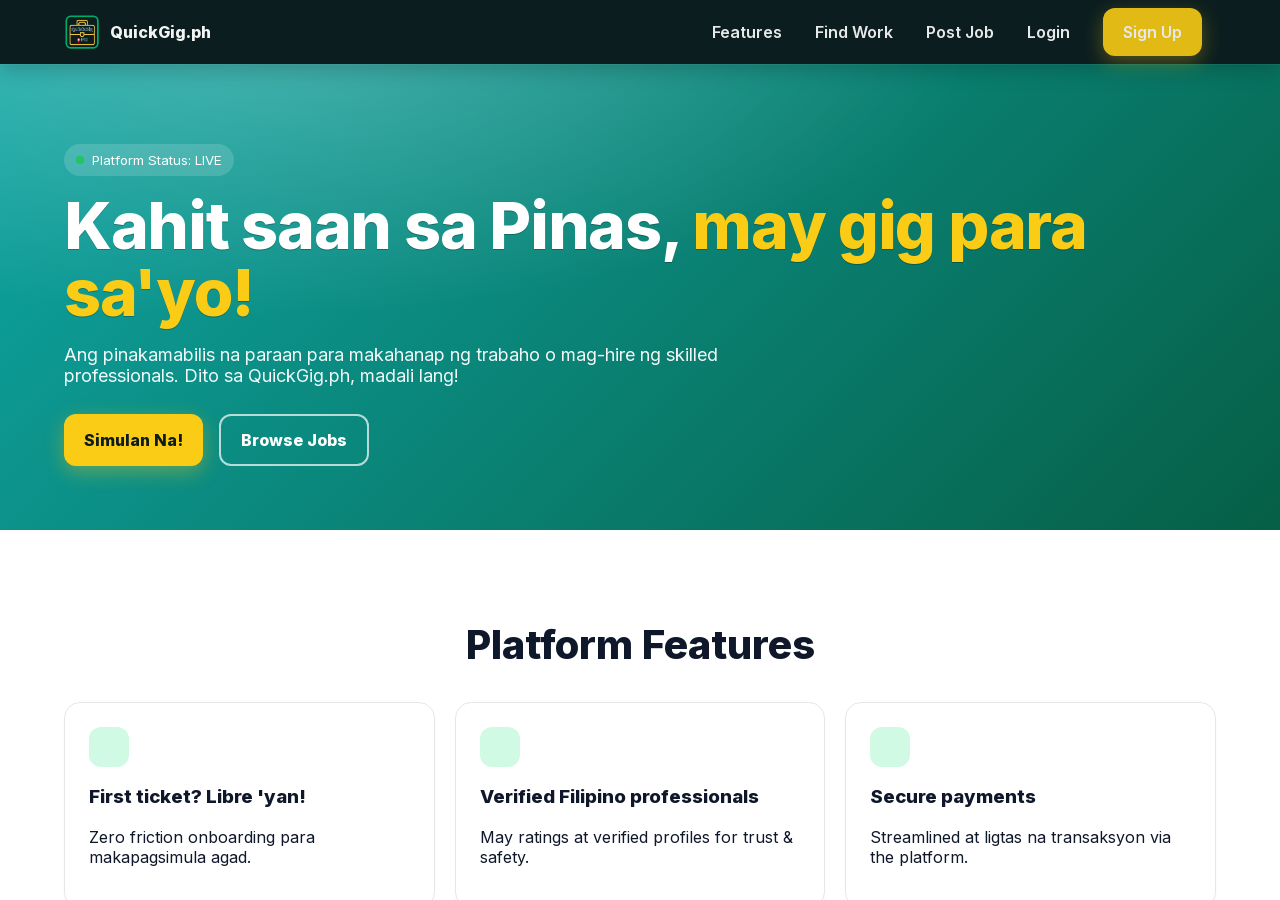

Header logo is a link element
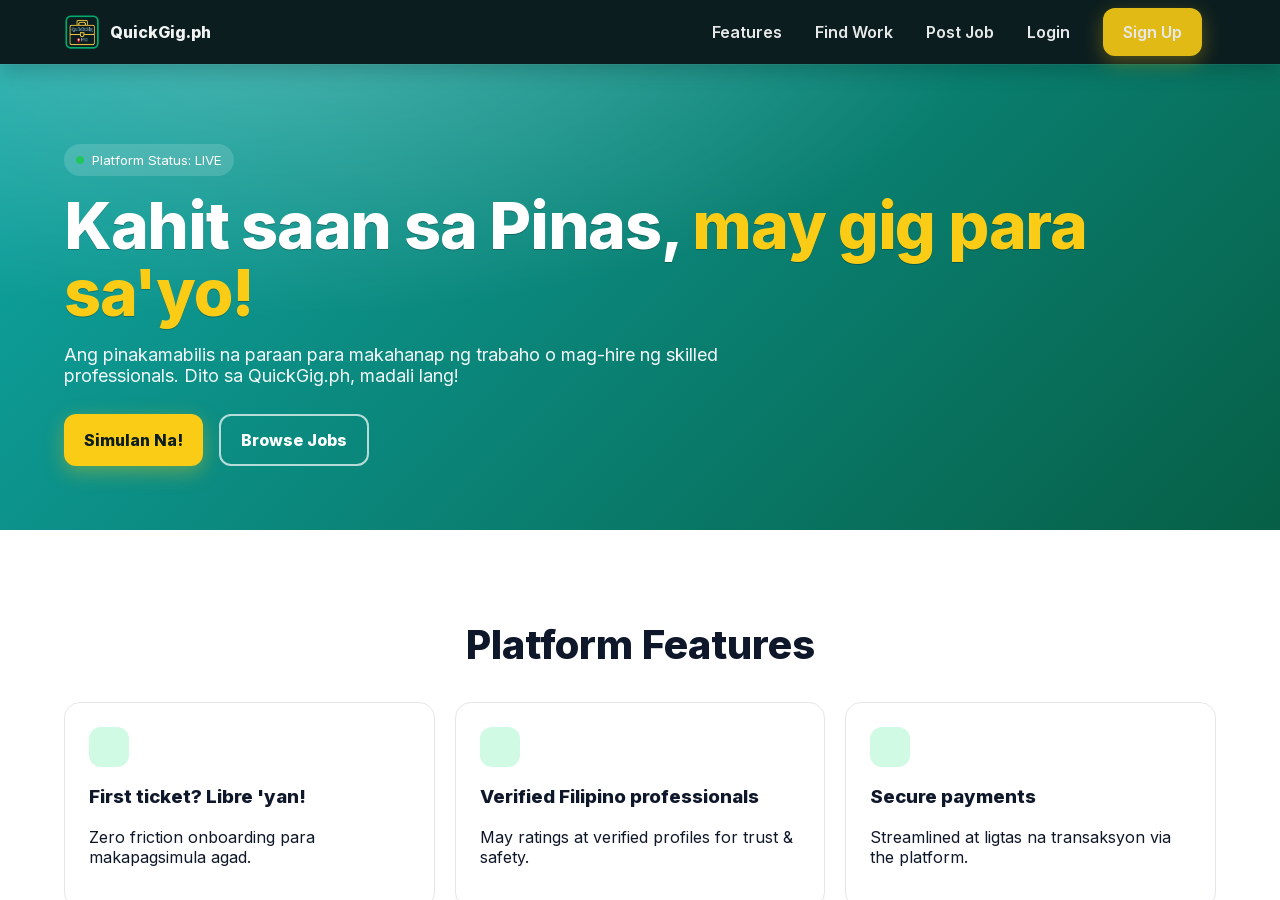

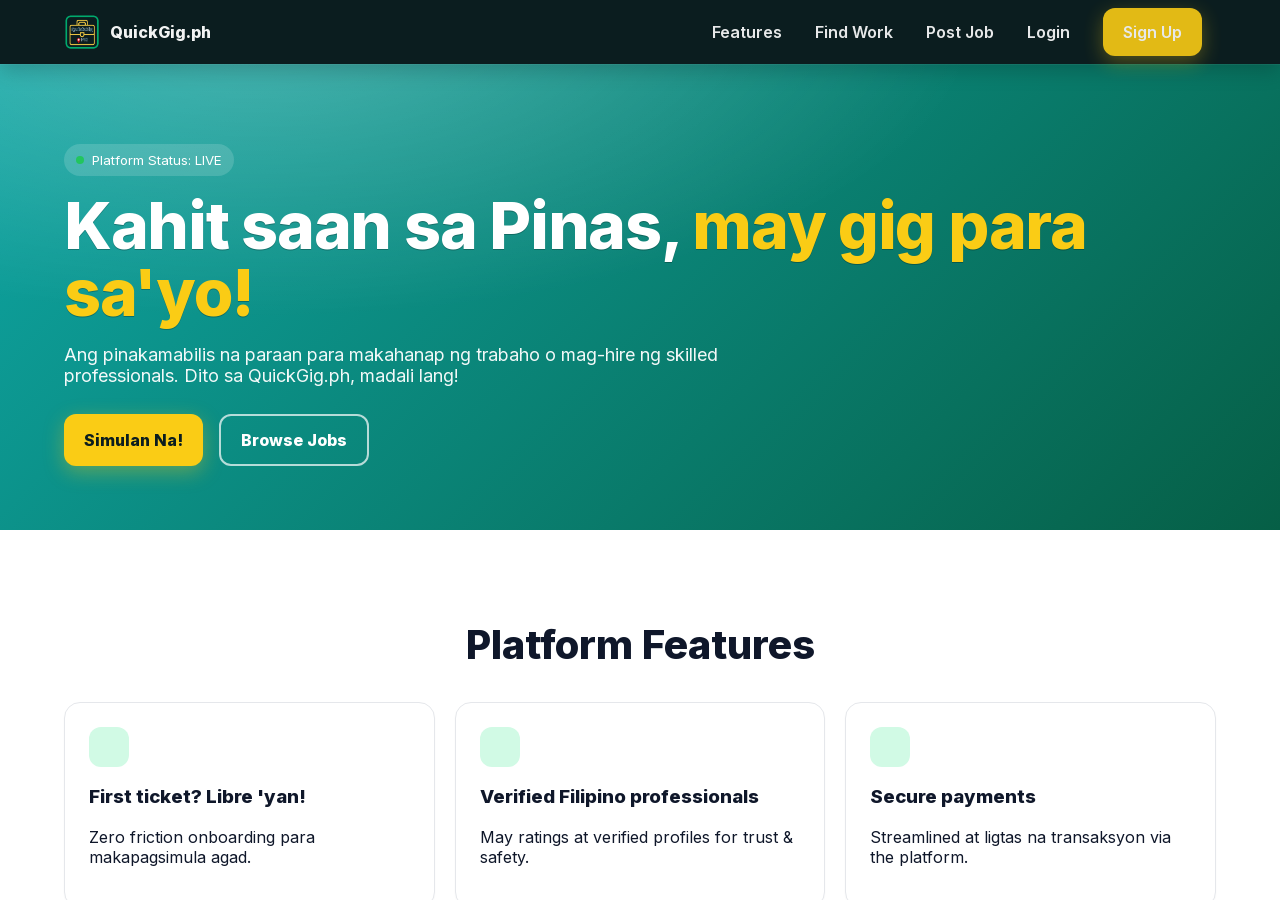